Tests context menu functionality by right-clicking on a specific element to trigger the context menu

Starting URL: https://leafground.com/menu.xhtml

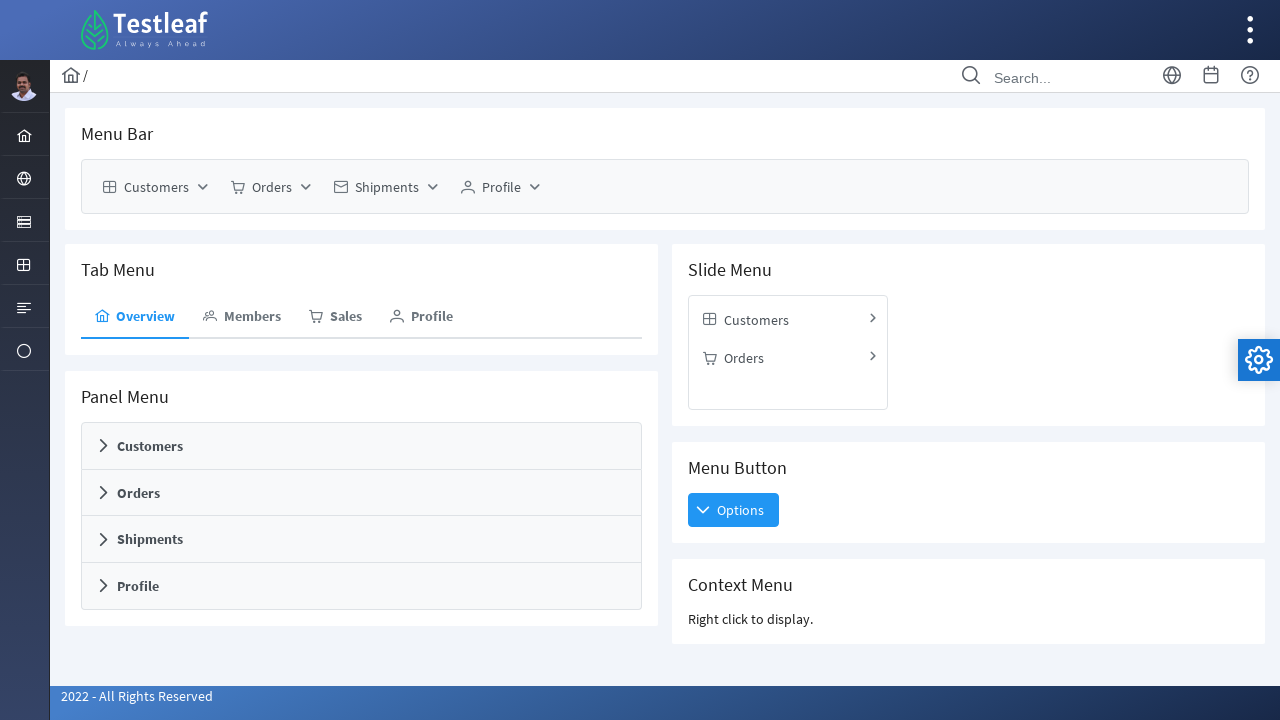

Located context menu header element
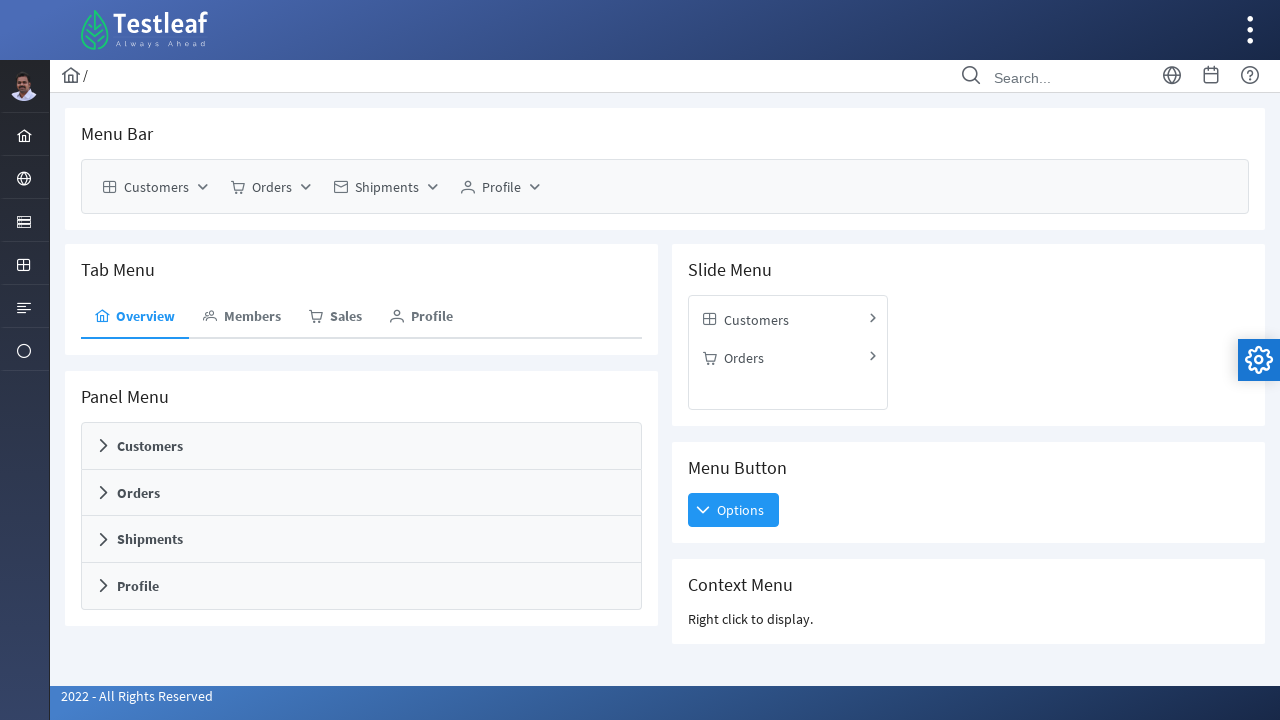

Right-clicked on context menu header element to trigger context menu at (968, 585) on xpath=//h5[text()='Context Menu']
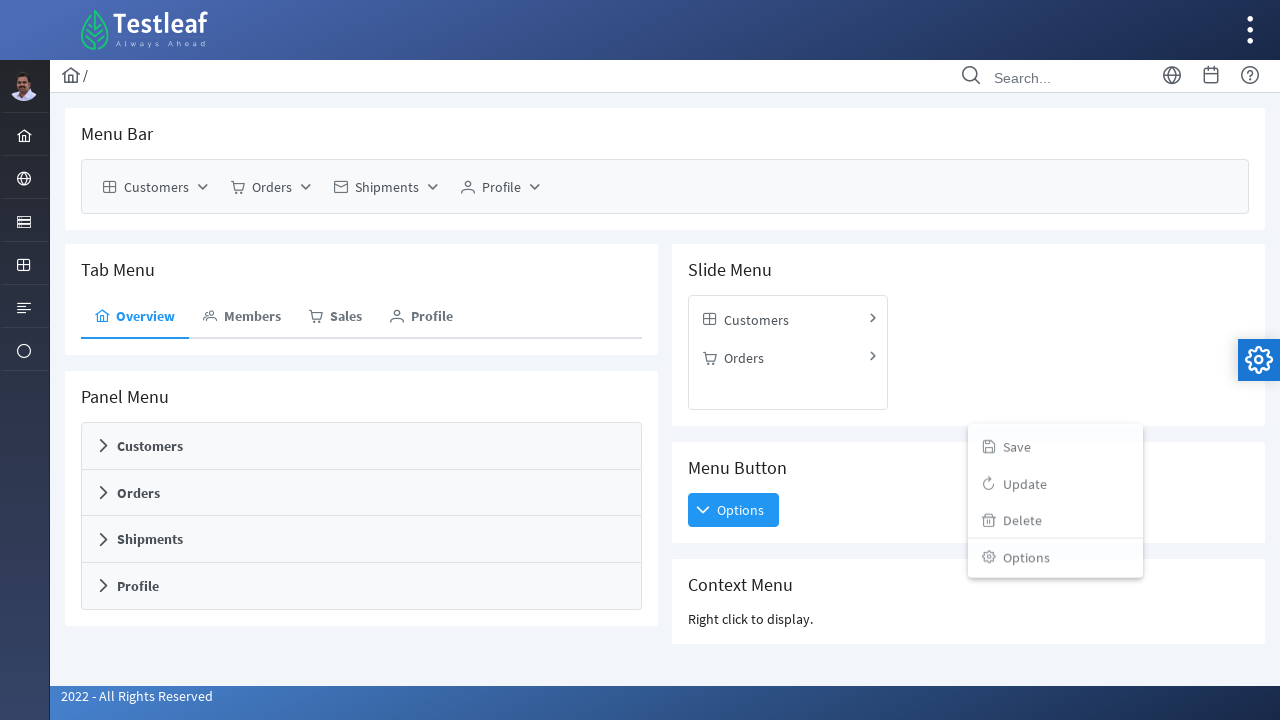

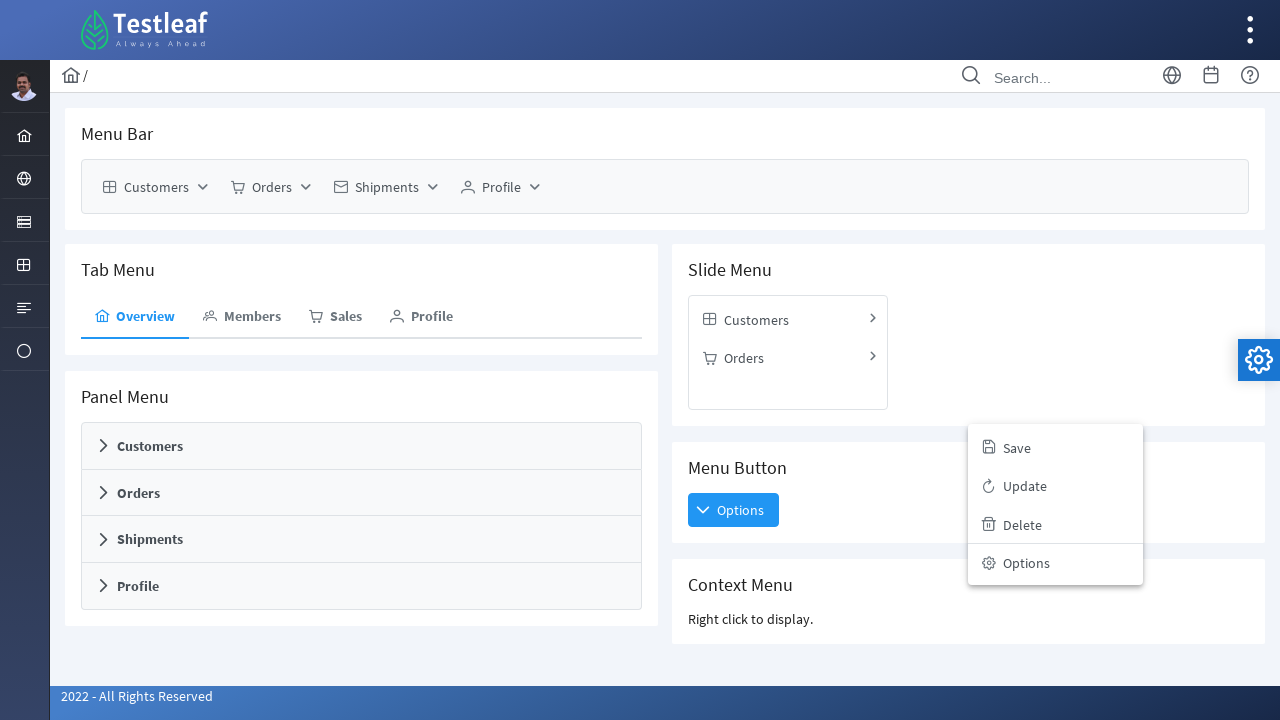